Tests multi-window handling by clicking on Selenium Tutorial link, then navigating to YouTube channel through another link, validating titles along the way

Starting URL: https://omayo.blogspot.com/

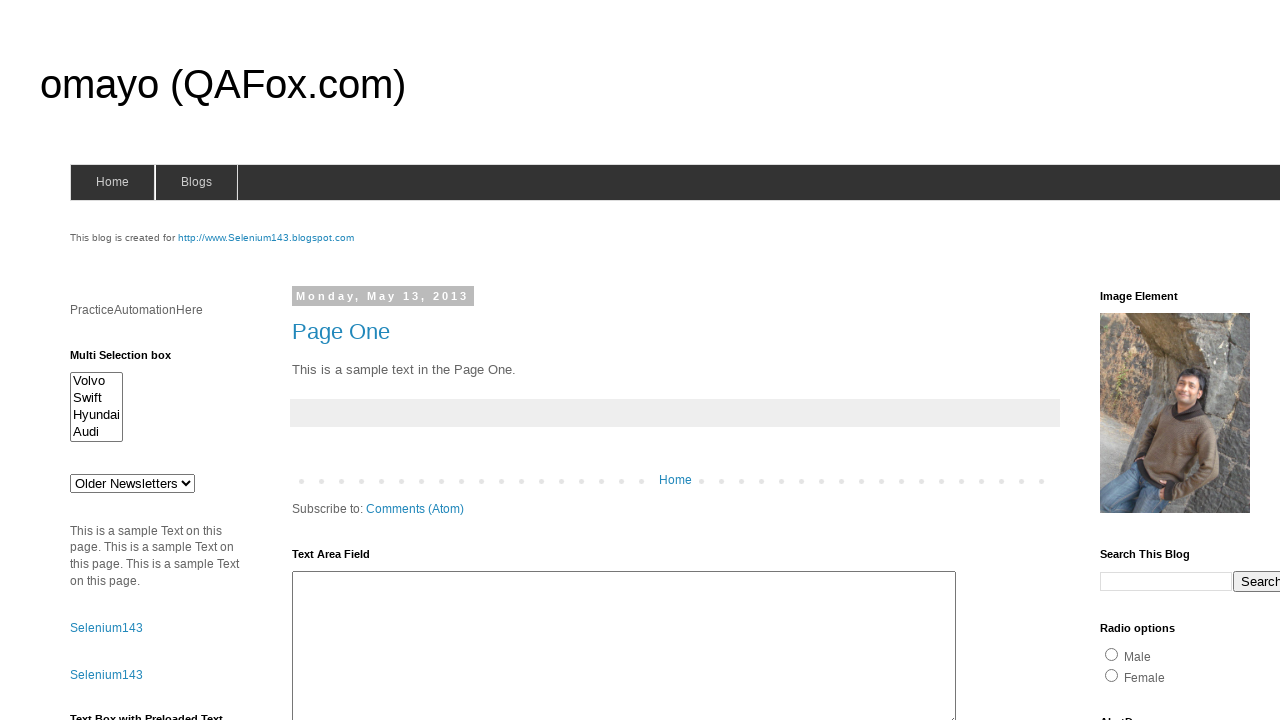

Stored main window handle
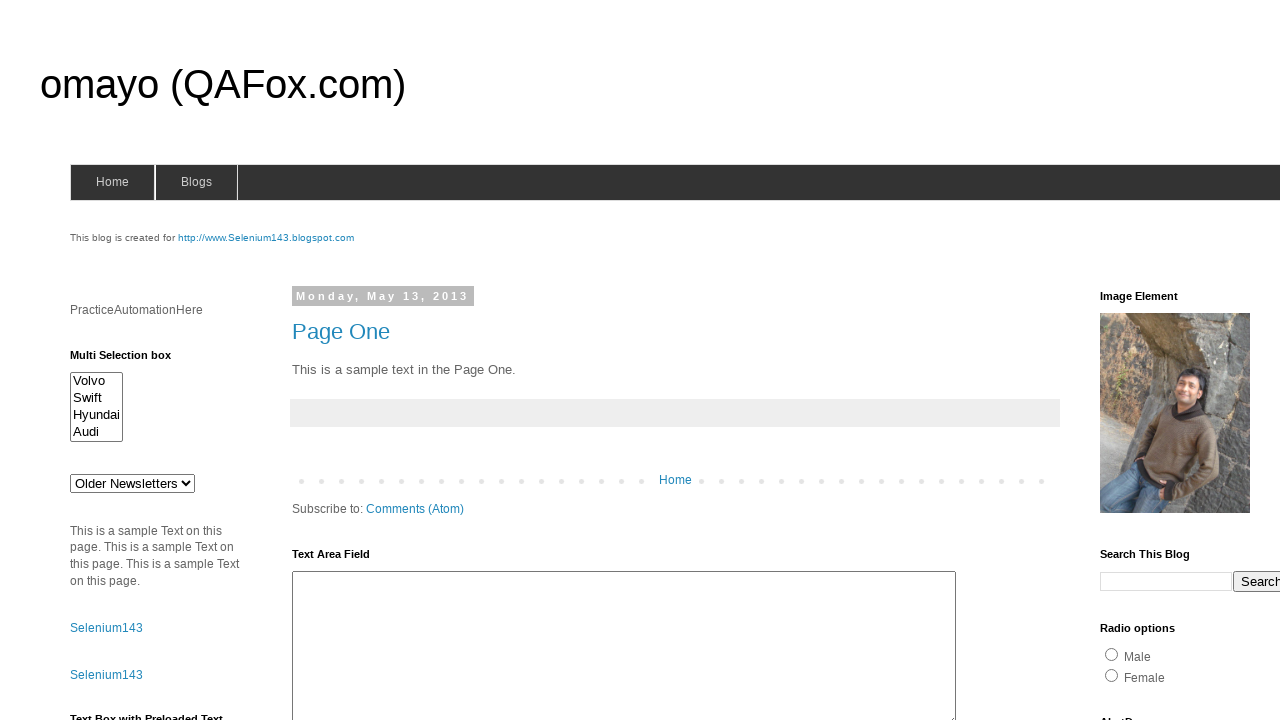

Clicked Selenium Tutorial link, new window opened at (116, 360) on a:text('SeleniumTutorial')
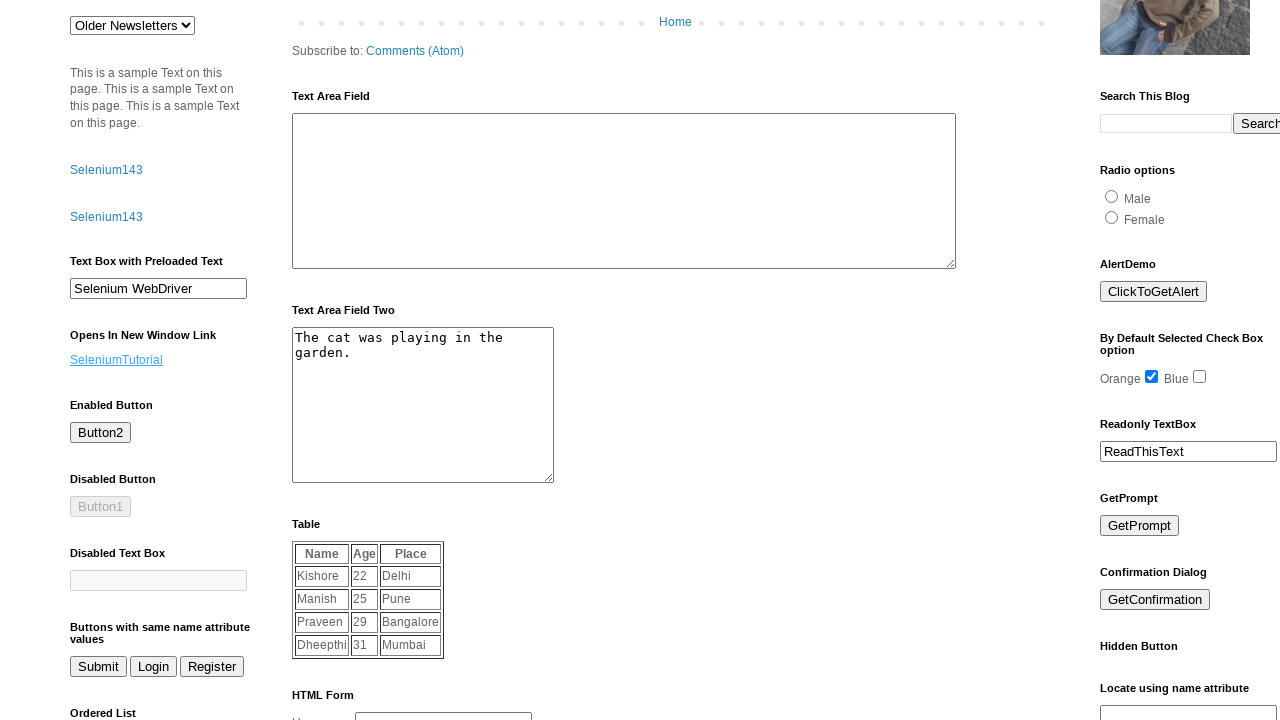

Selenium Tutorial page loaded
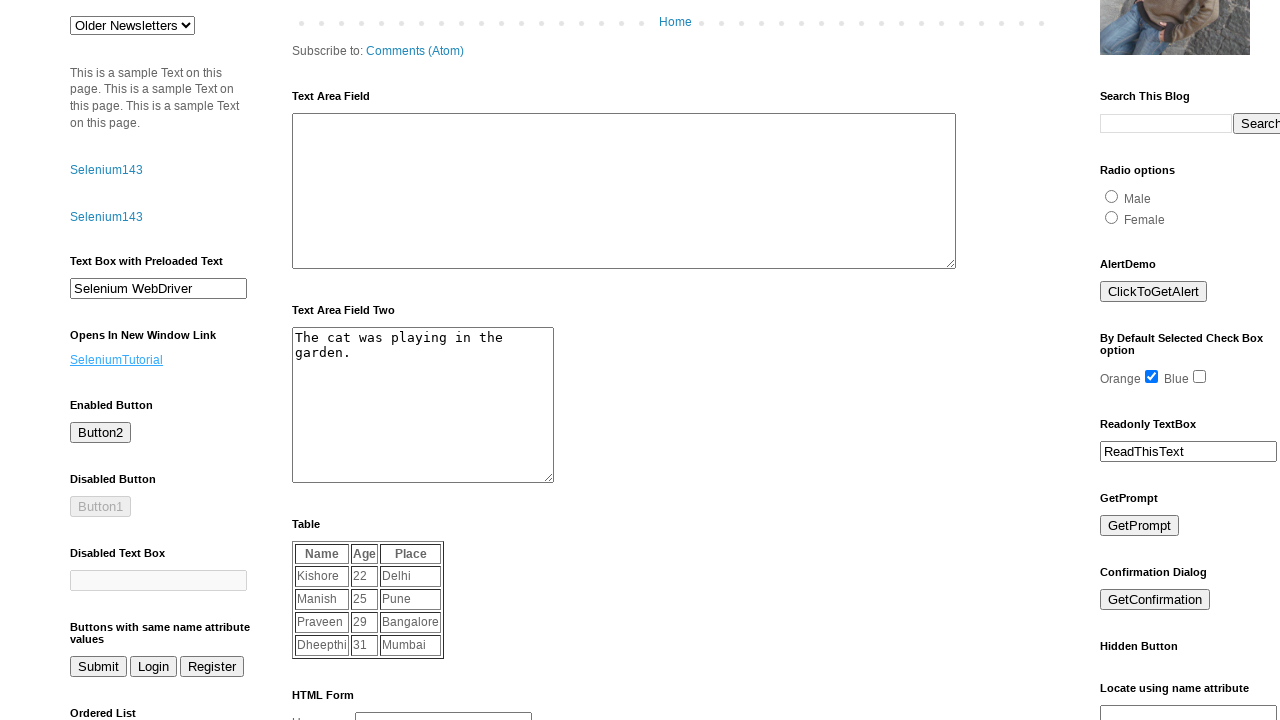

Selenium Tutorial page title retrieved: Selenium143
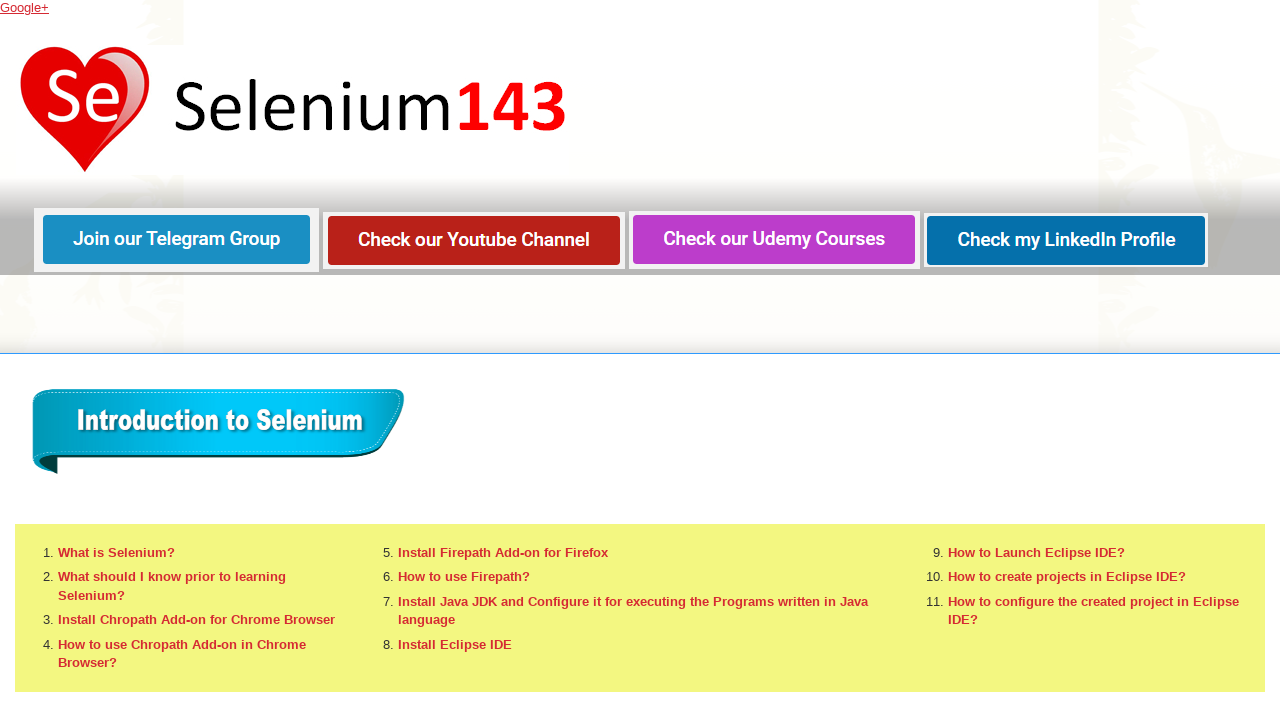

Clicked YouTube channel link from Selenium Tutorial page, new window opened at (474, 240) on xpath=//div[@id='HTML4']//table/tbody/tr/td[2]/a
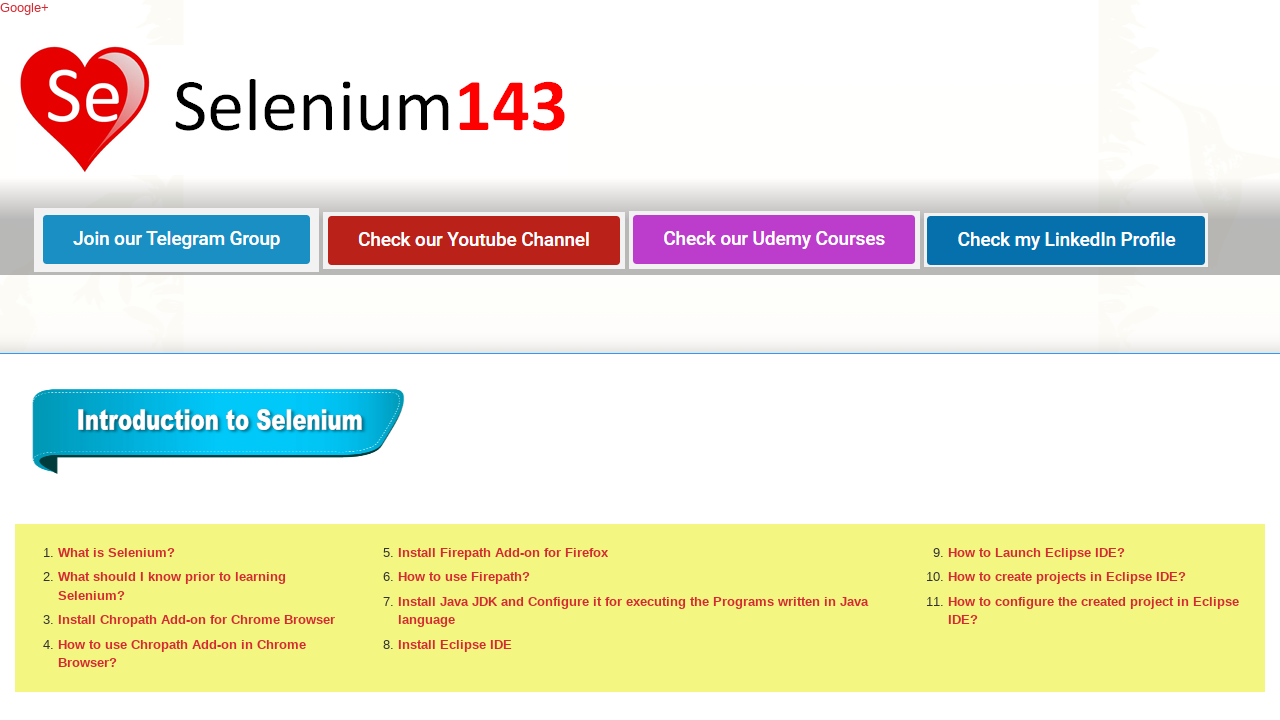

YouTube page loaded
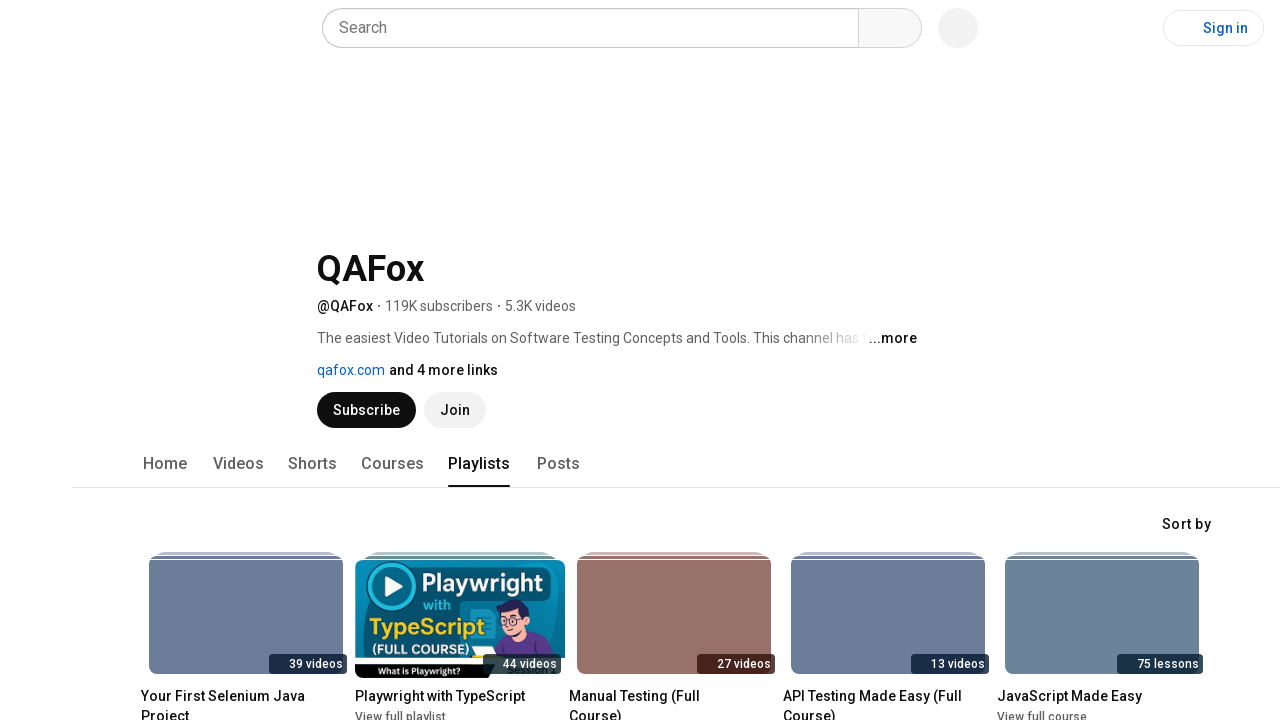

YouTube page title retrieved: QAFox - YouTube
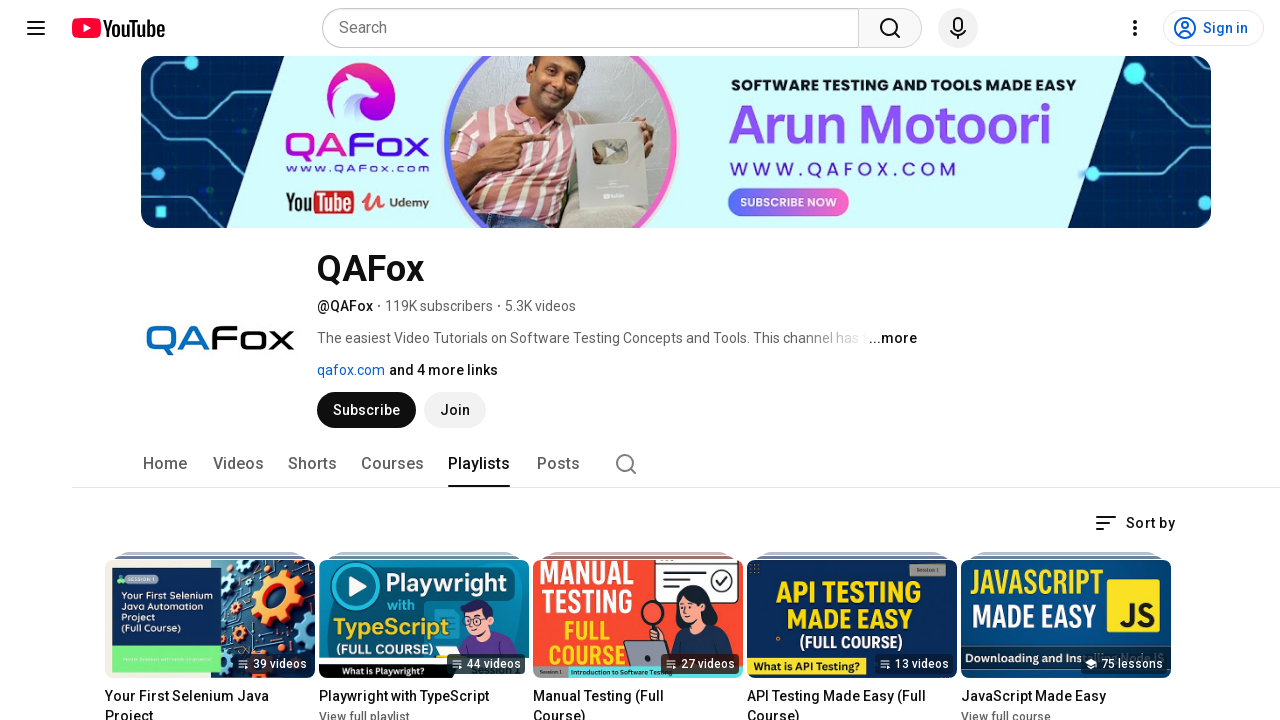

YouTube title validation passed: QAFox - YouTube
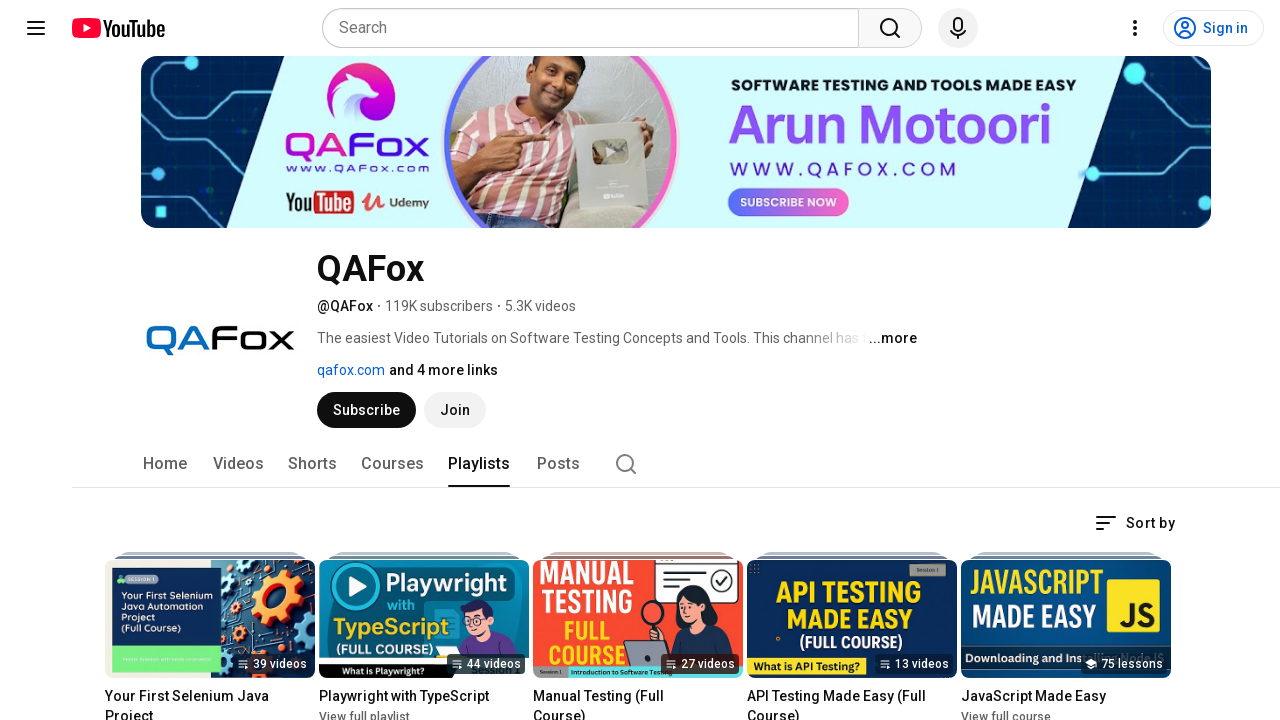

Closed YouTube window
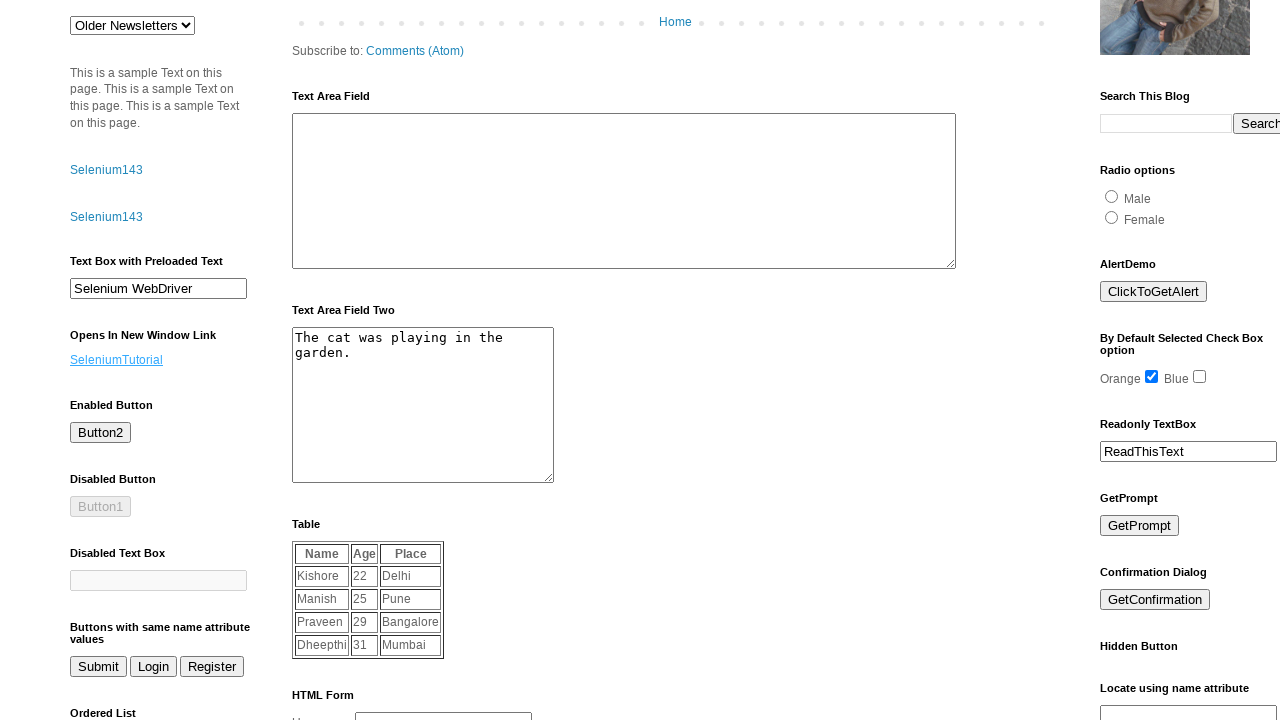

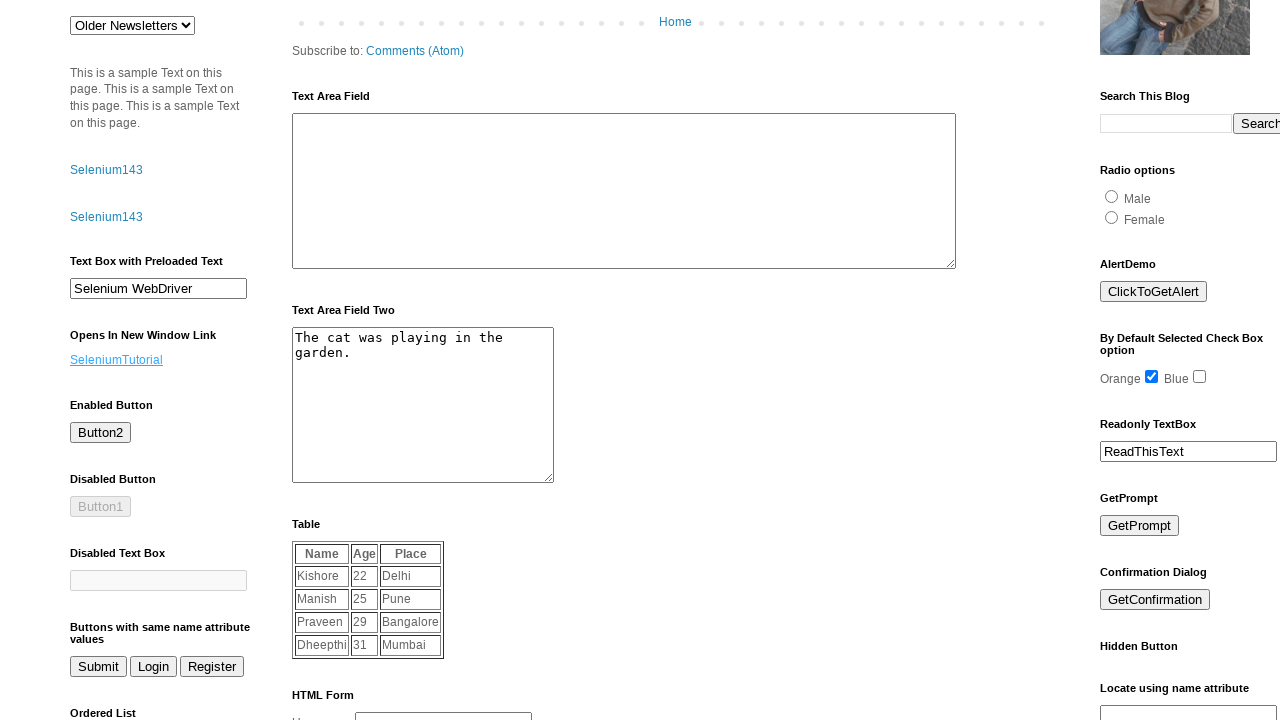